Tests drag and drop functionality on jQuery UI demo page by dragging an element into a droppable target area within an iframe

Starting URL: https://jqueryui.com/droppable/

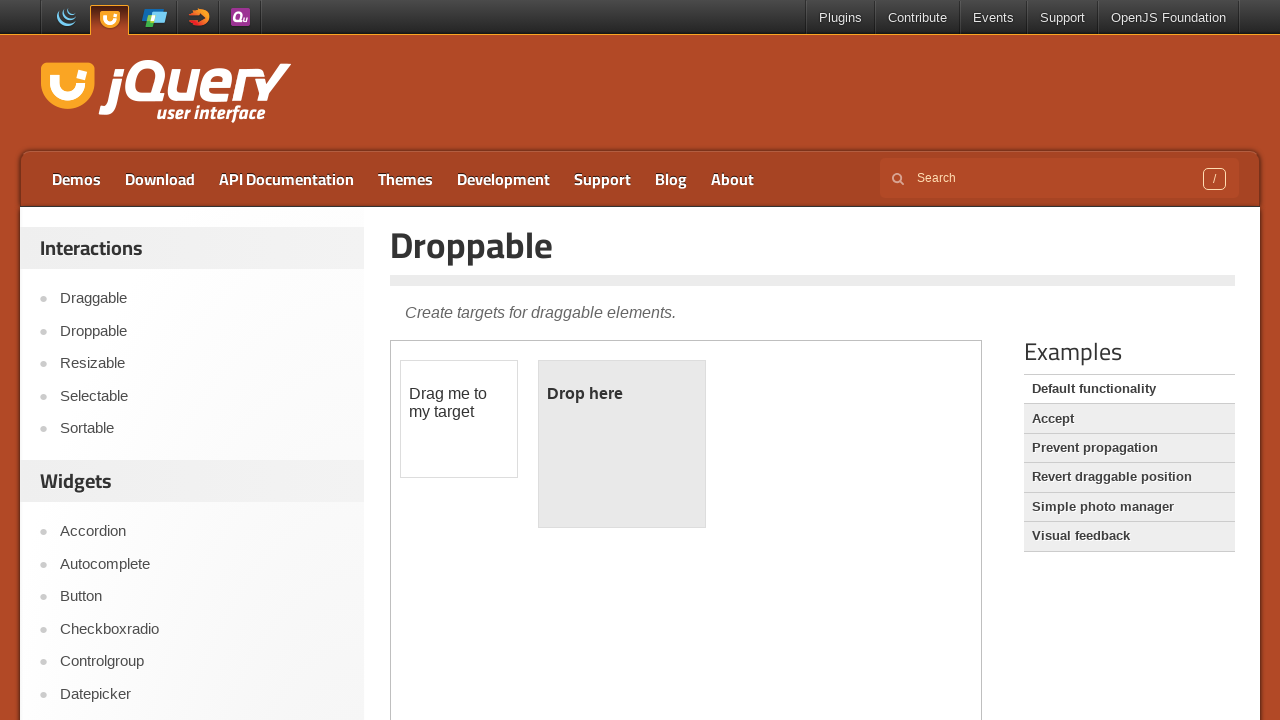

Counted 1 iframe(s) on the page
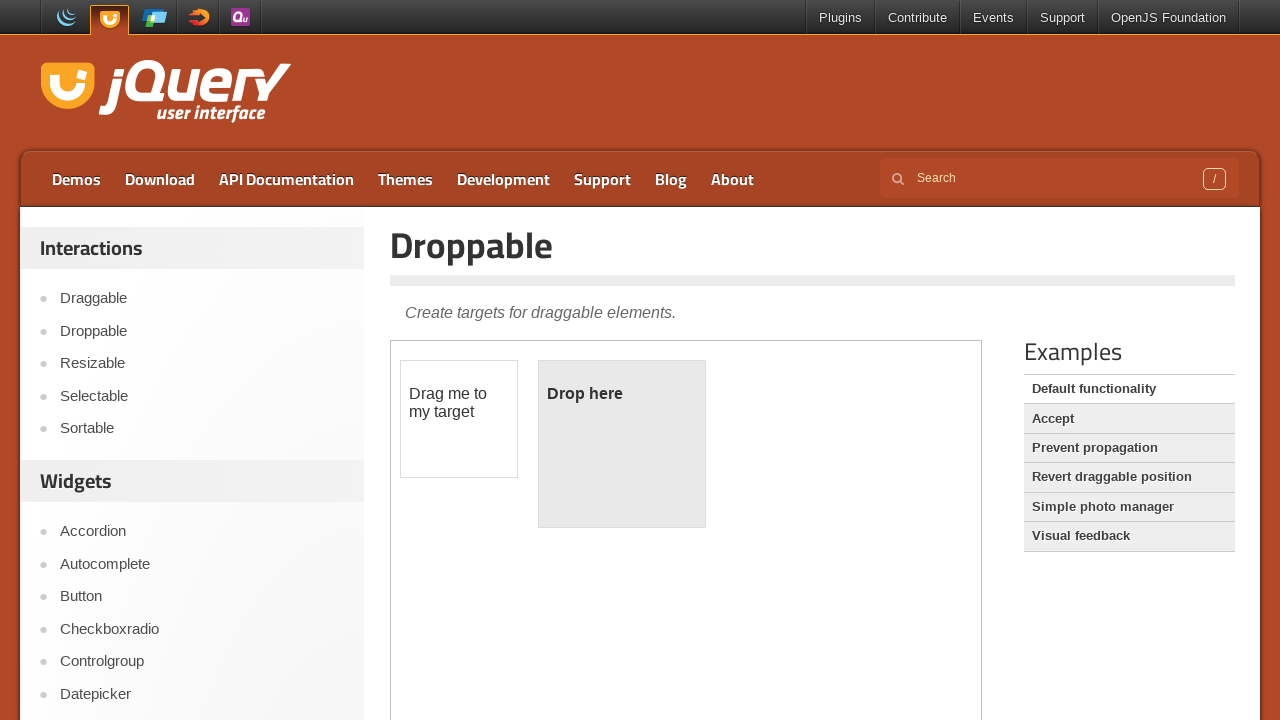

Located the first iframe on the page
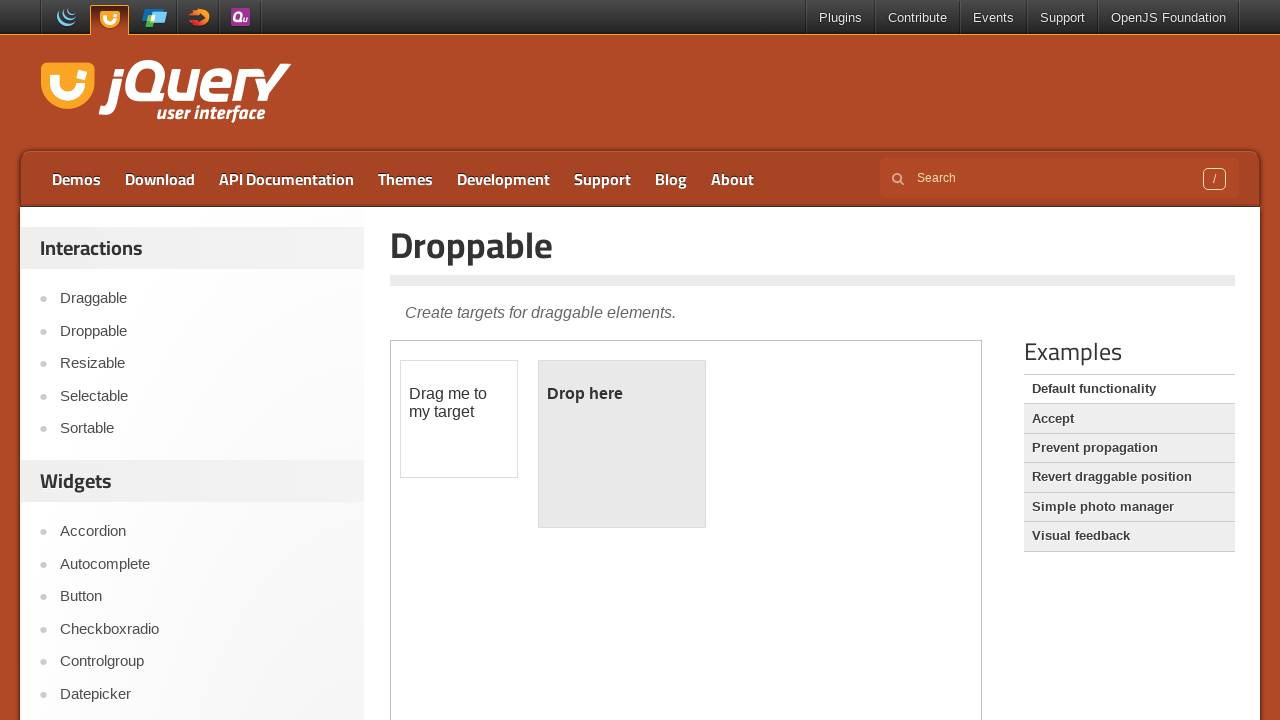

Clicked on the draggable element within the iframe at (459, 419) on iframe >> nth=0 >> internal:control=enter-frame >> #draggable
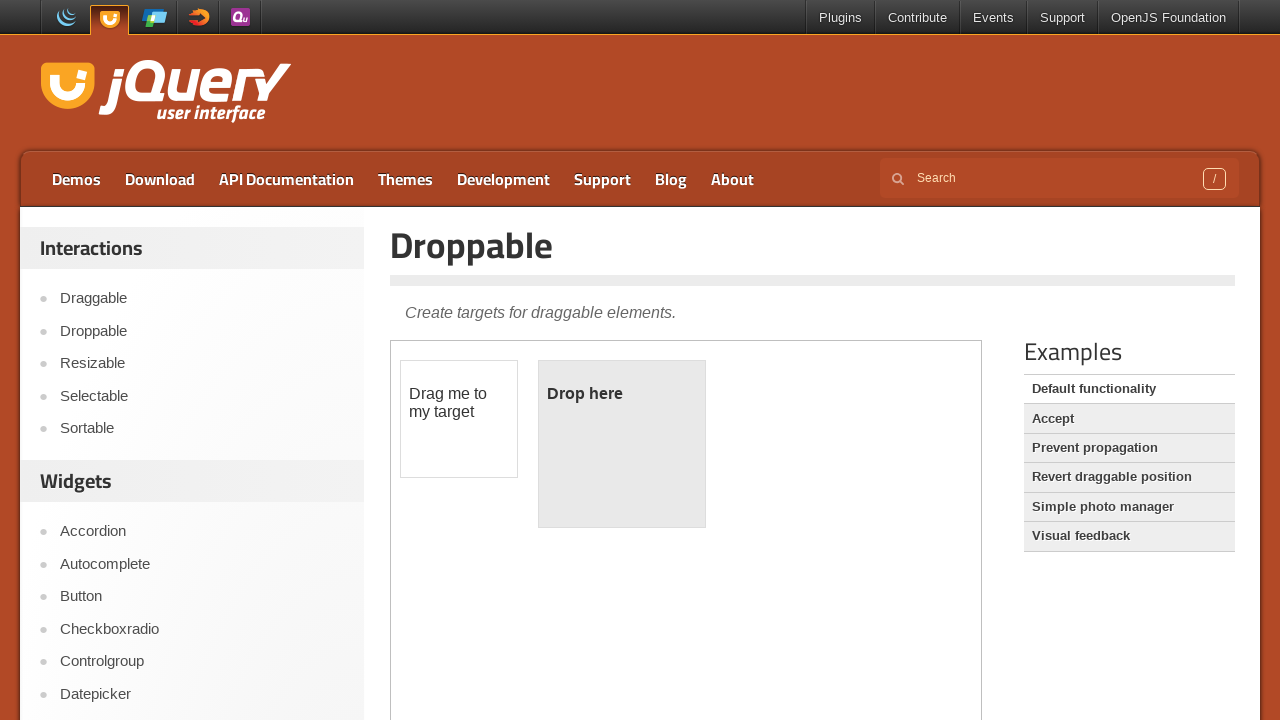

Dragged the element to the droppable target area within the iframe at (622, 444)
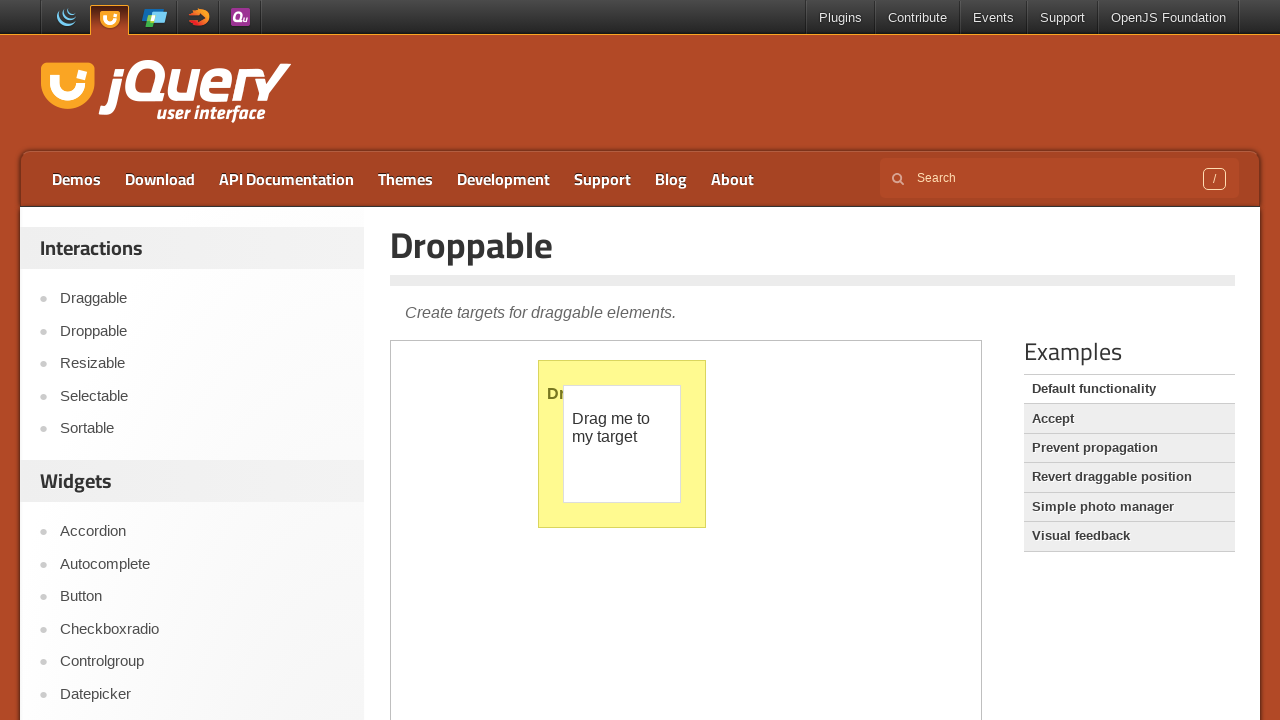

Clicked the Accept link on the main page at (1129, 419) on xpath=//a[text()='Accept']
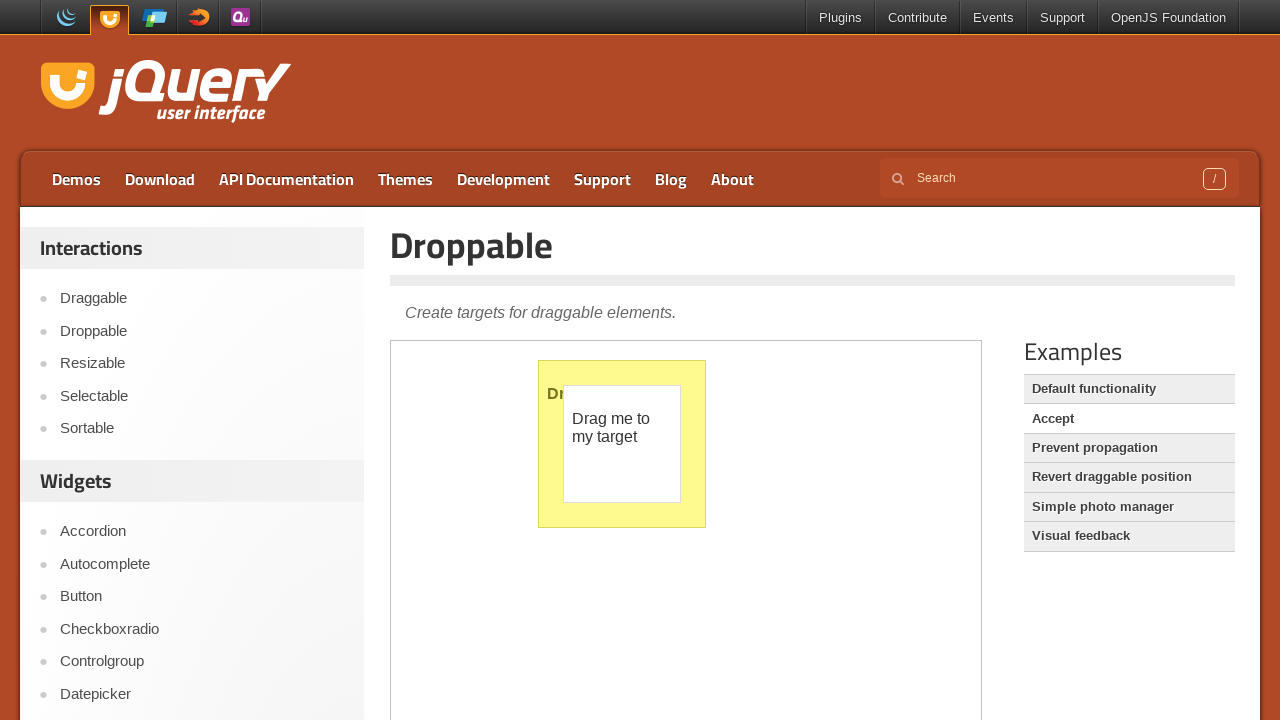

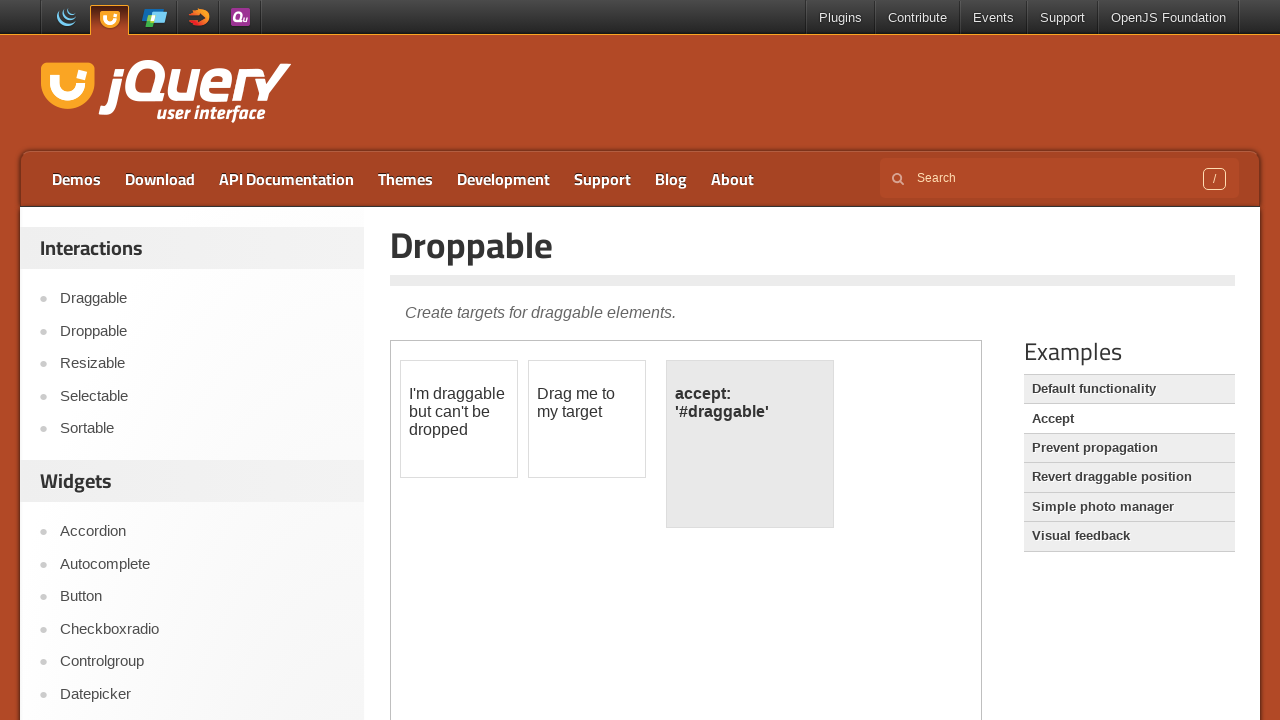